Tests keyboard input simulation including typing text, spaces, and backspace

Starting URL: http://sahitest.com/demo/label.htm

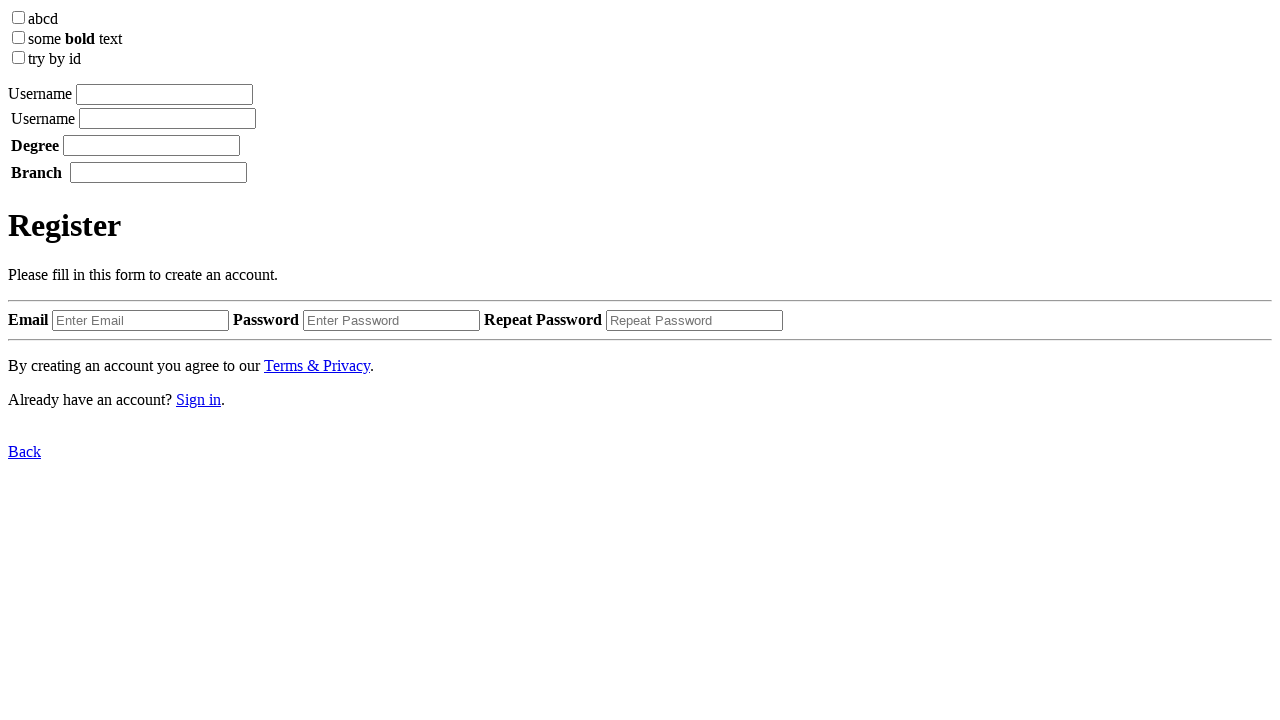

Clicked on the first input field in the label at (164, 94) on xpath=/html/body/label[1]/input
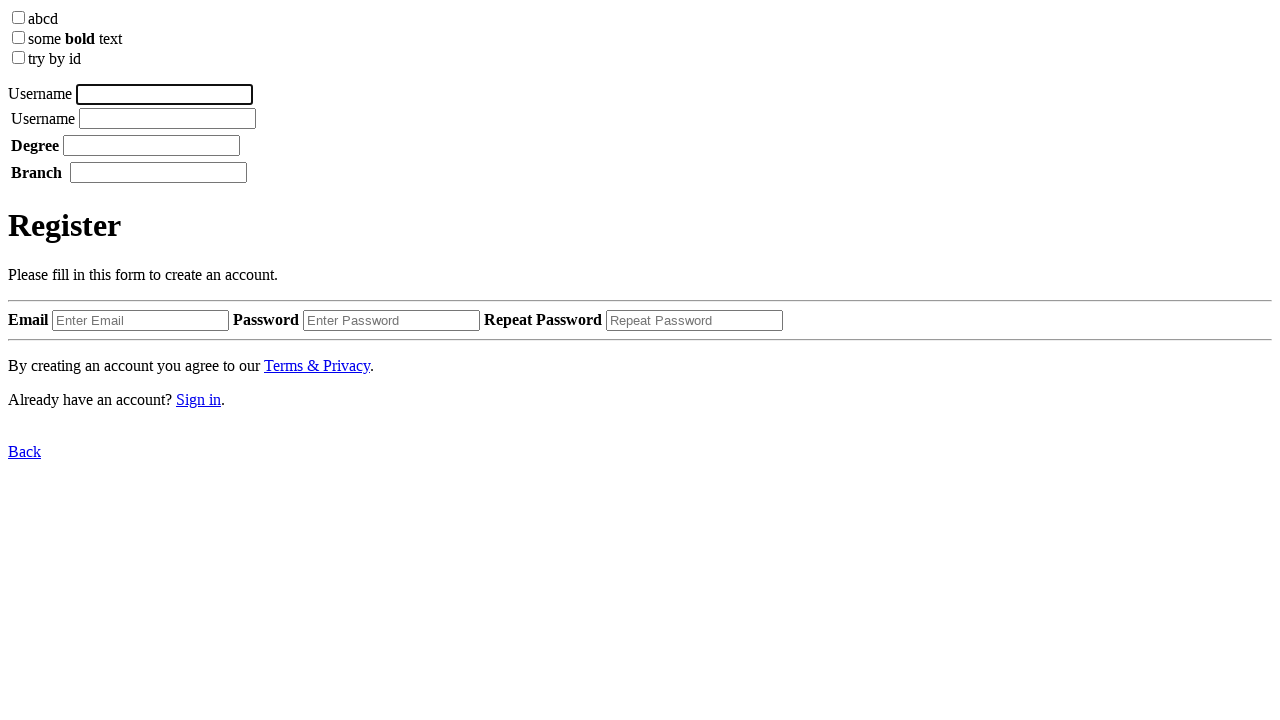

Typed 'name pwd' using keyboard
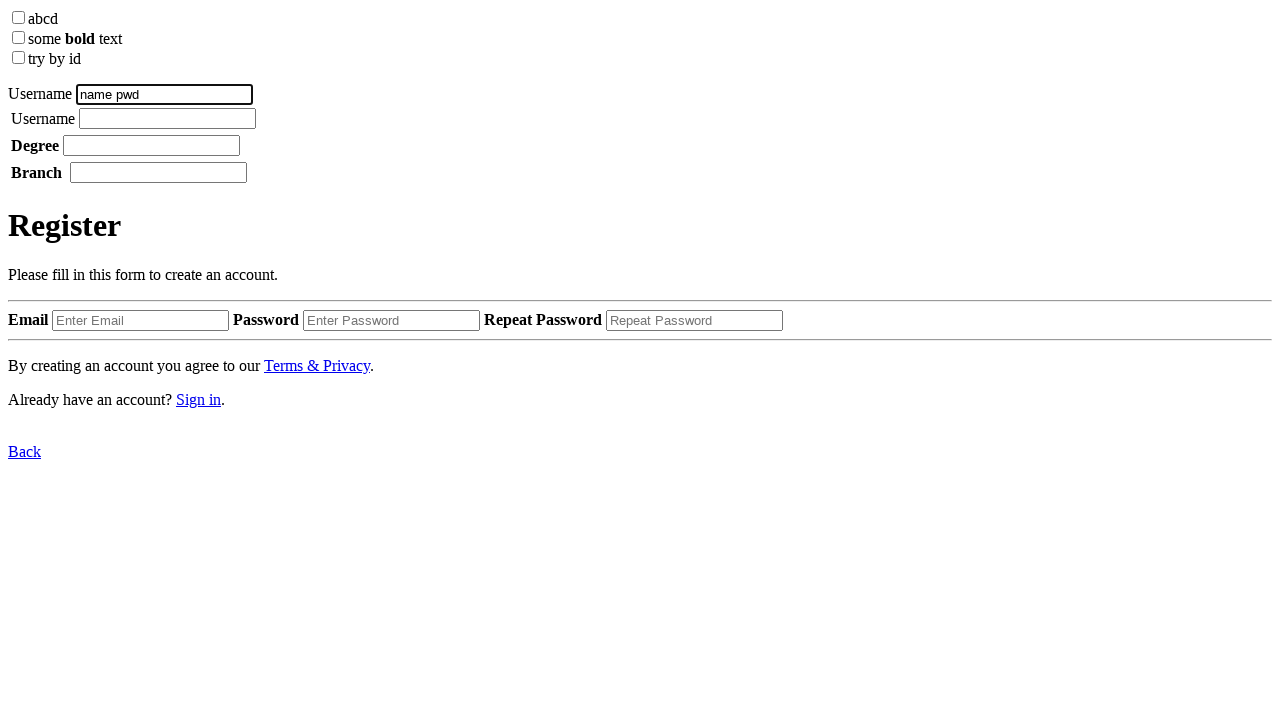

Pressed Backspace to delete the last character
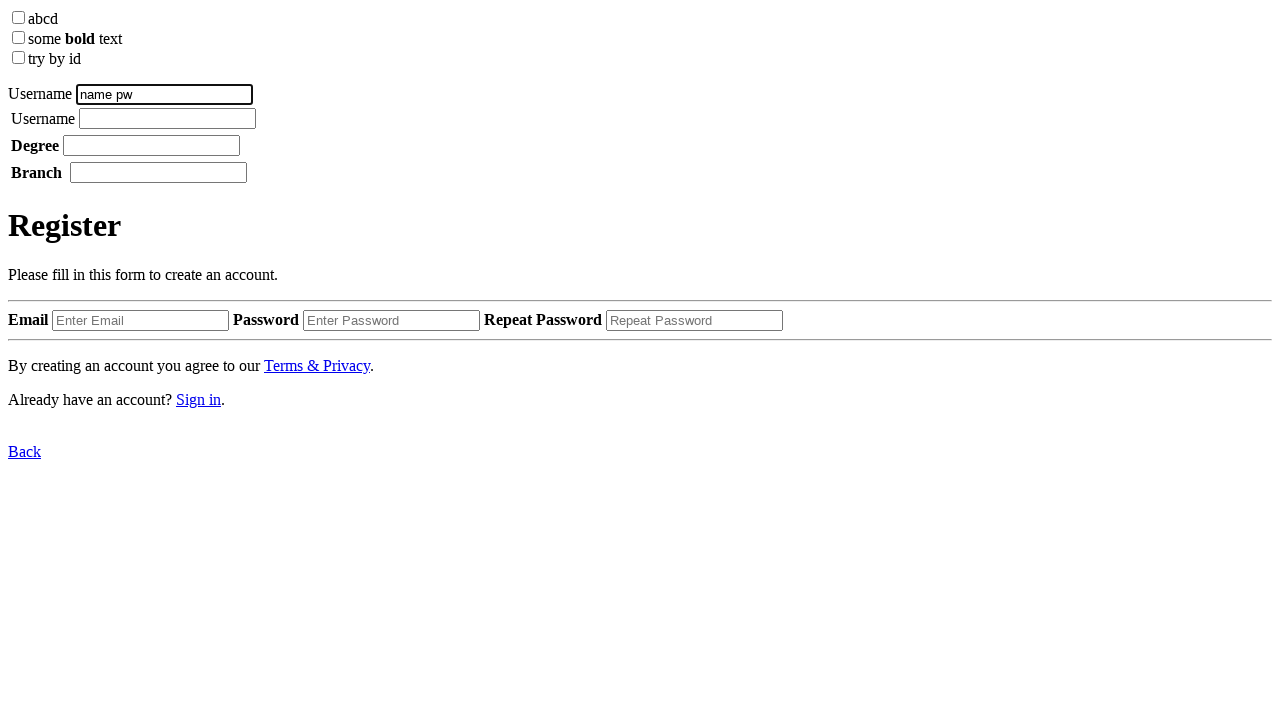

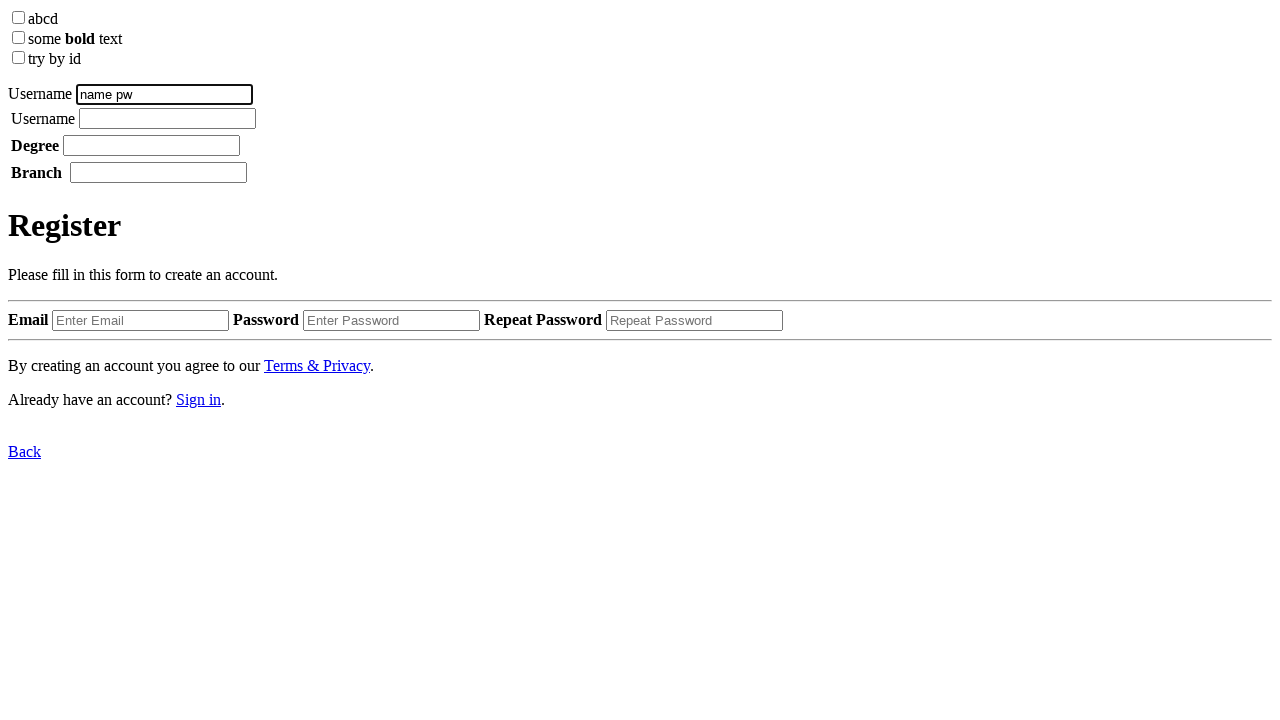